Tests the search functionality on Python.org by entering a search query and verifying the results page

Starting URL: https://www.python.org/

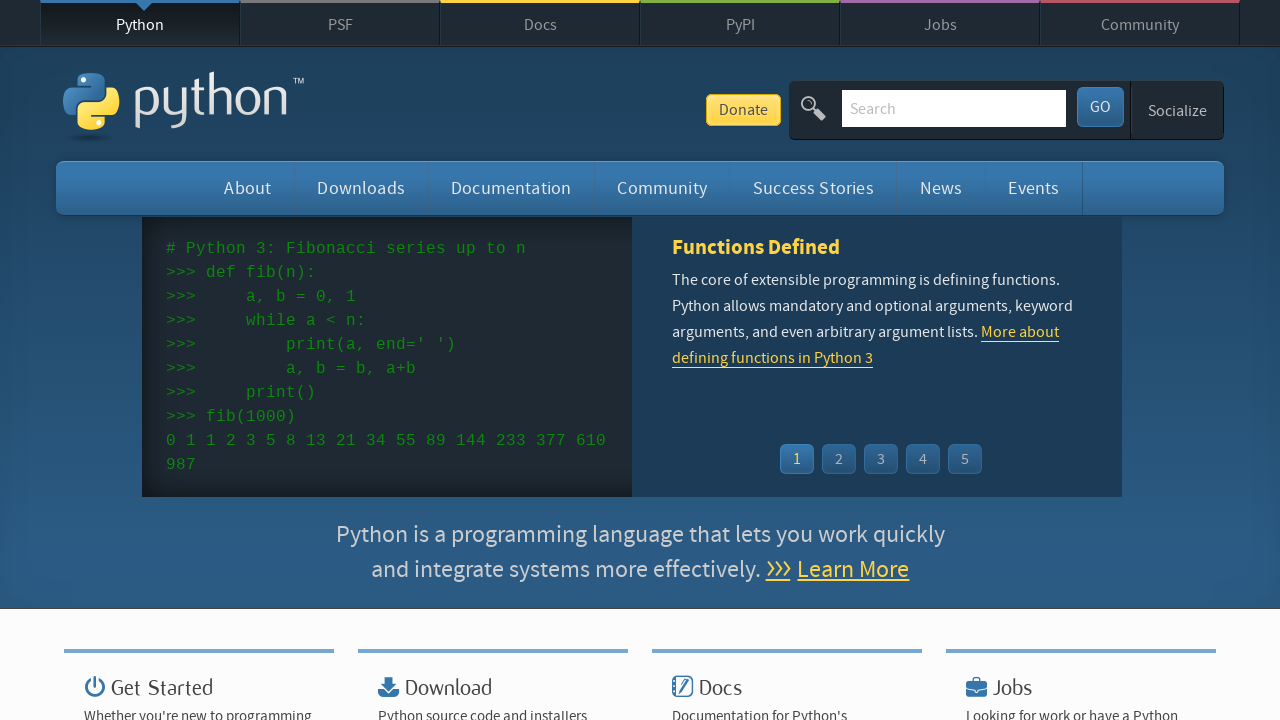

Filled search box with 'Test' on input[name='q']
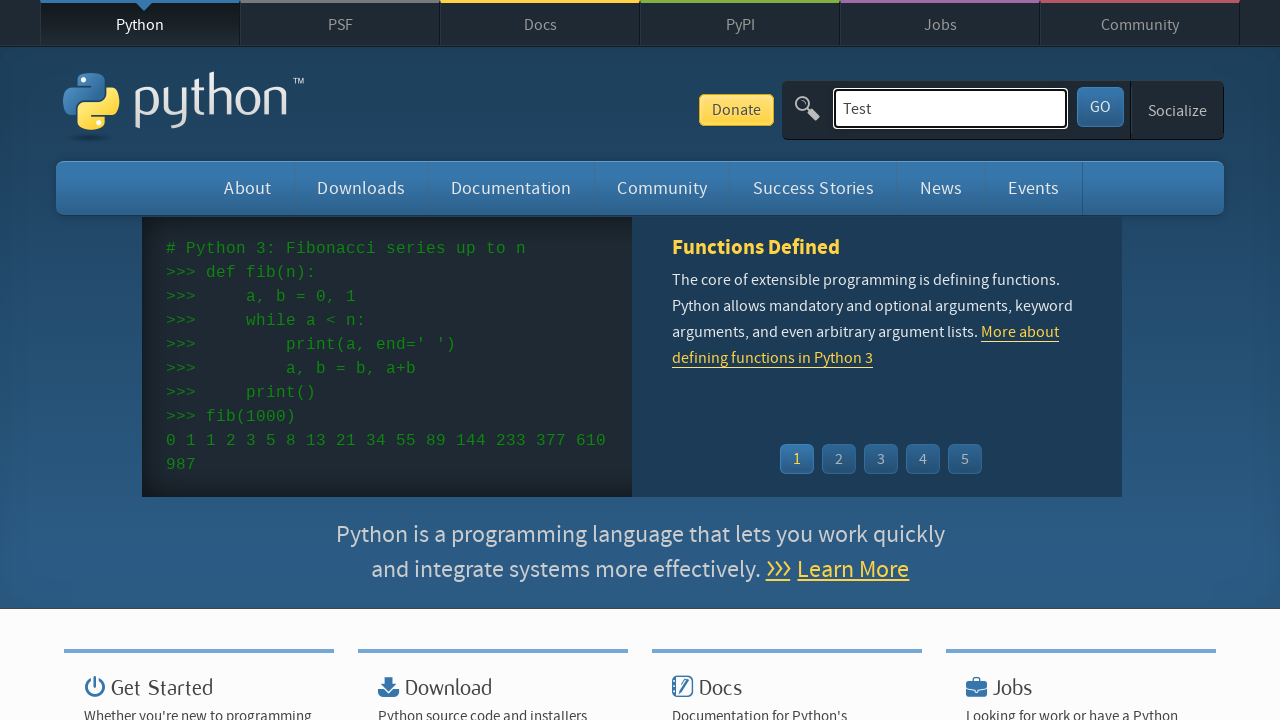

Pressed Enter to submit search query on input[name='q']
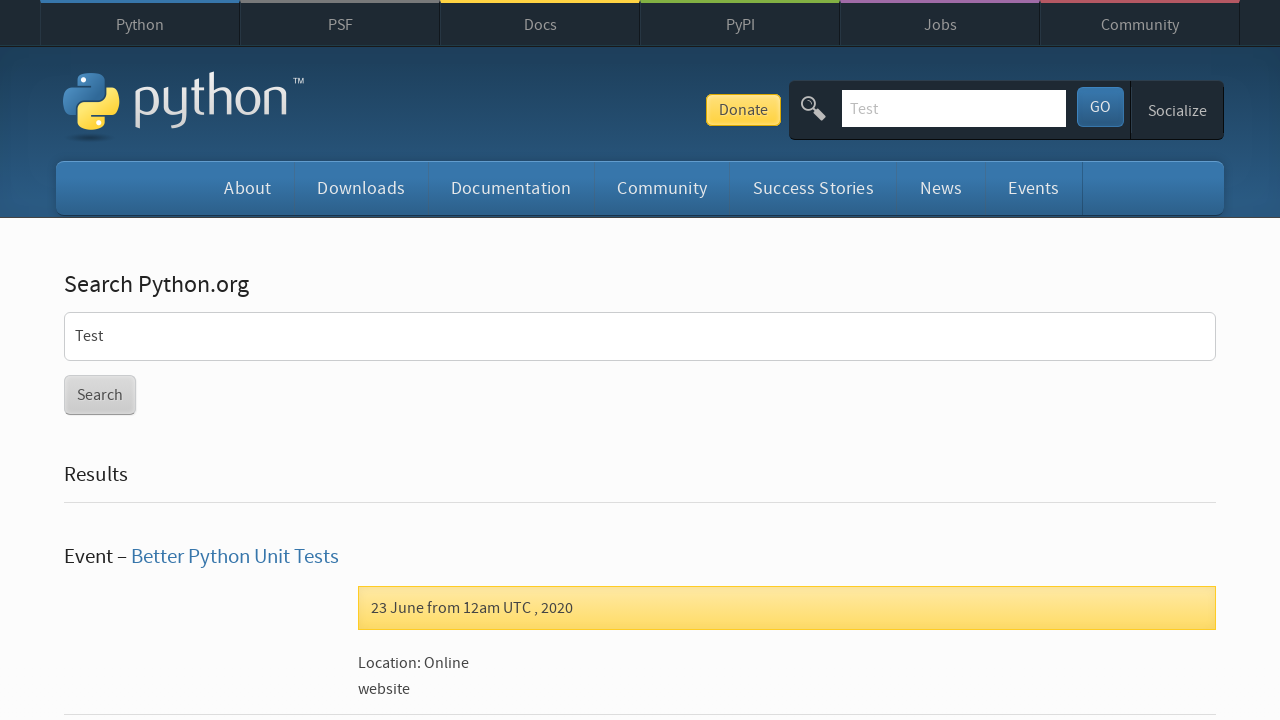

Search results page loaded with heading elements
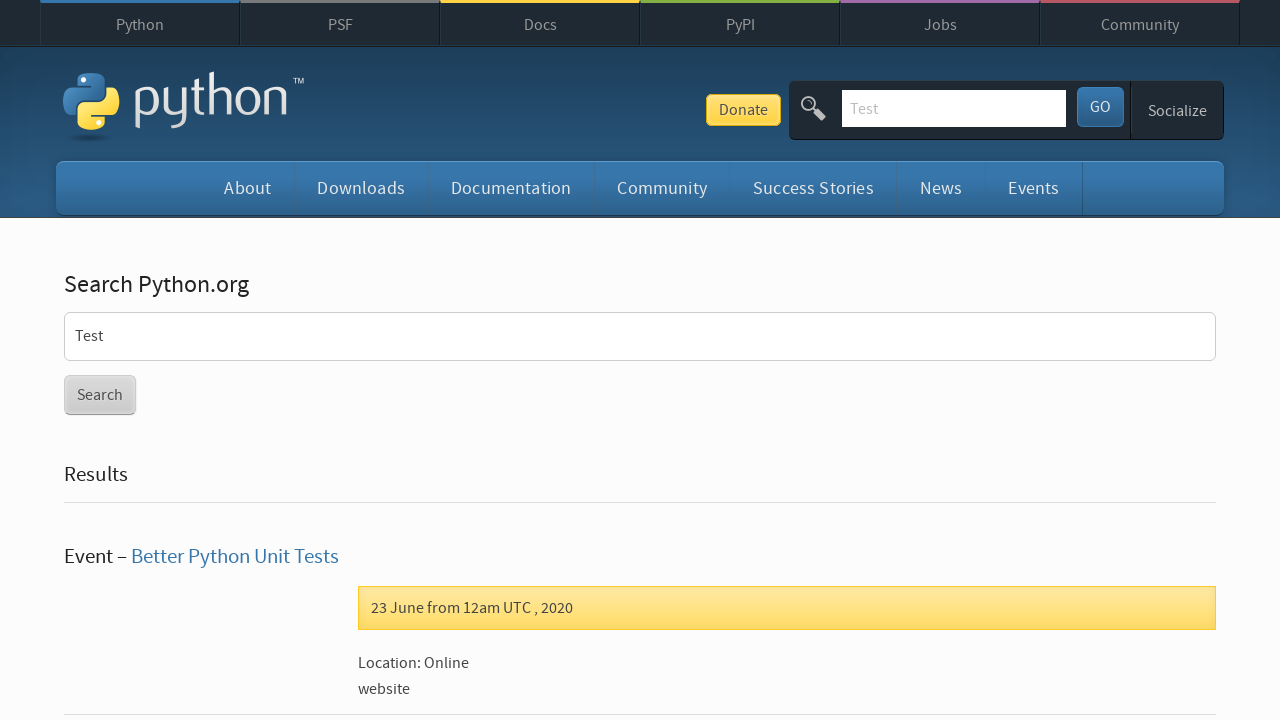

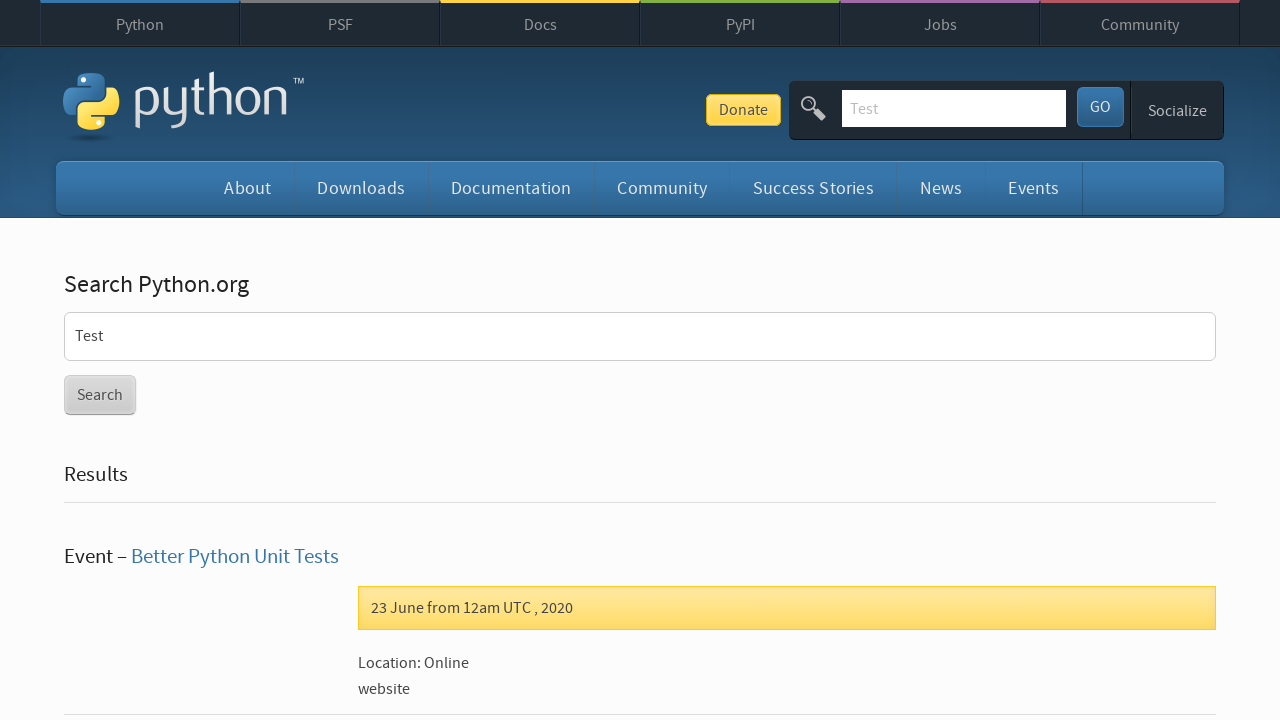